Navigates to the team page and verifies the three author names are displayed

Starting URL: http://www.99-bottles-of-beer.net/

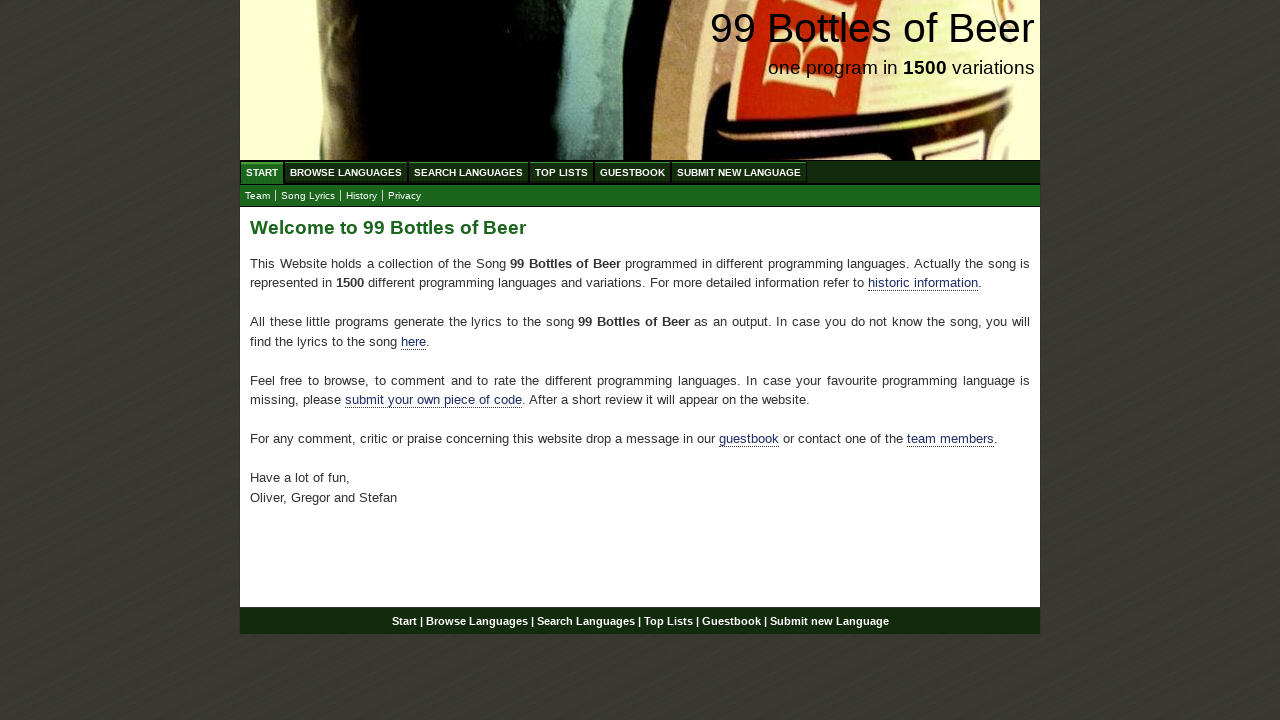

Clicked on team link at (258, 196) on xpath=//a[@href='team.html']
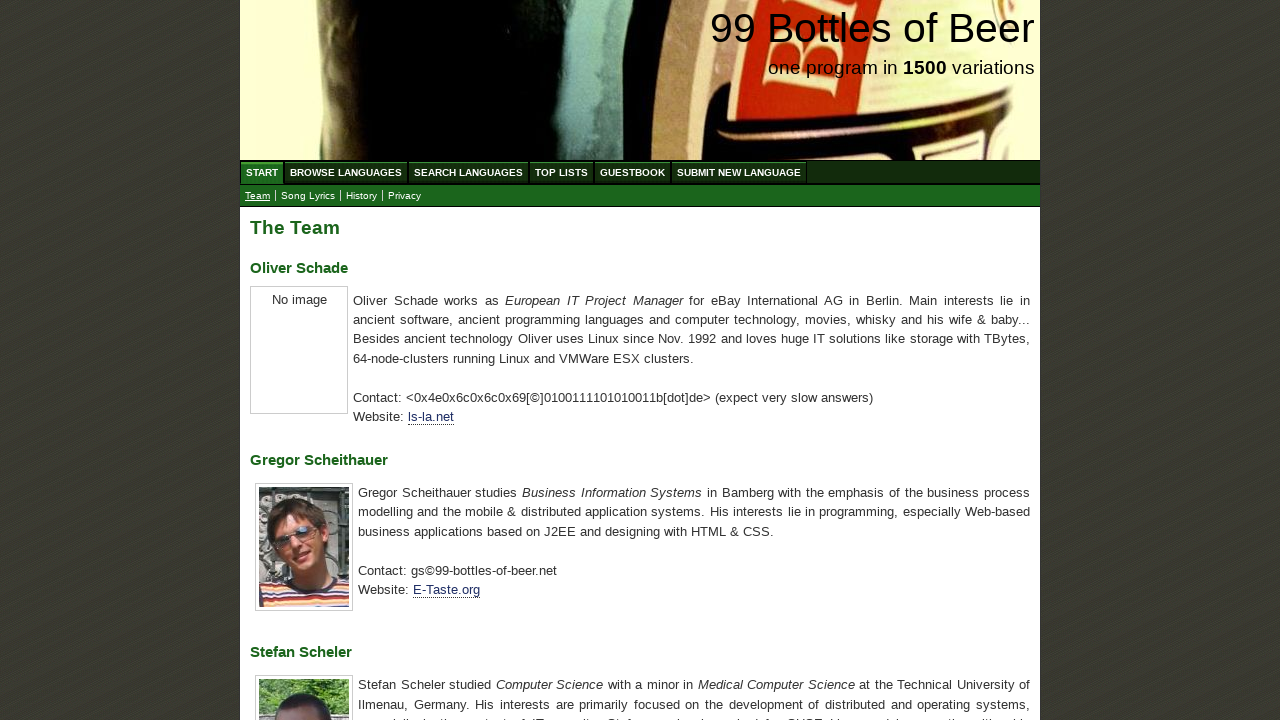

Author names loaded on team page
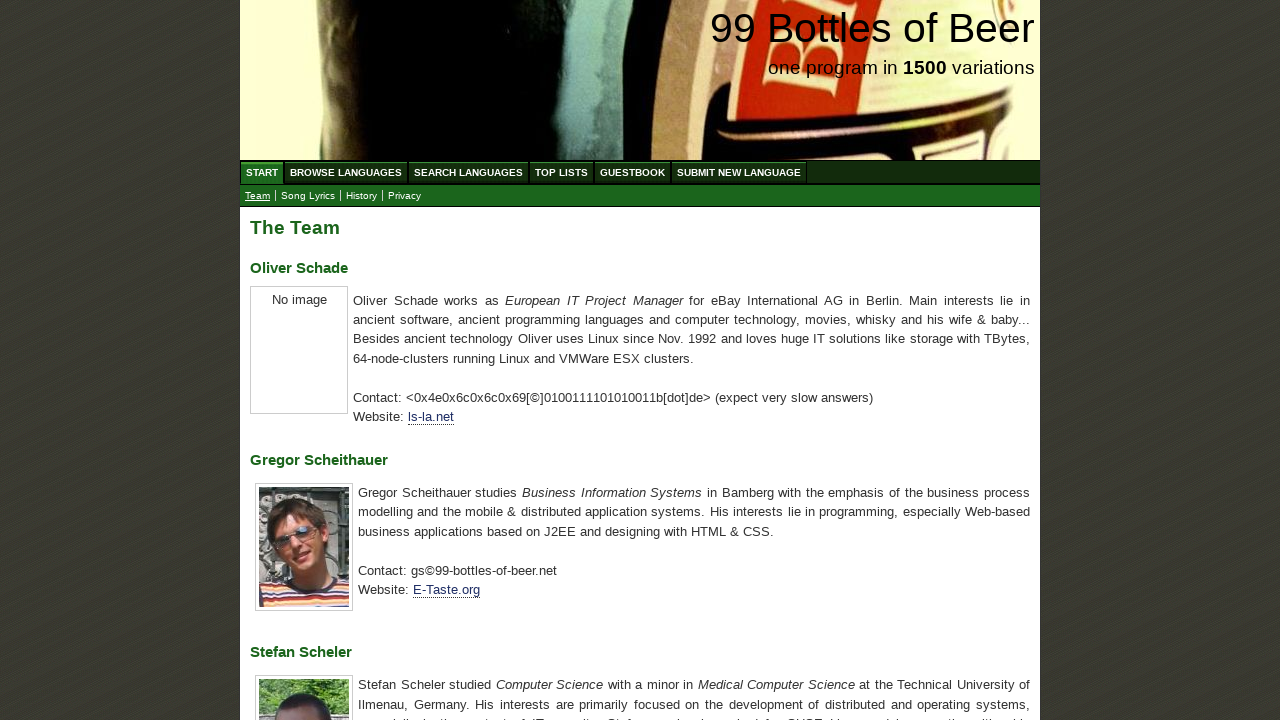

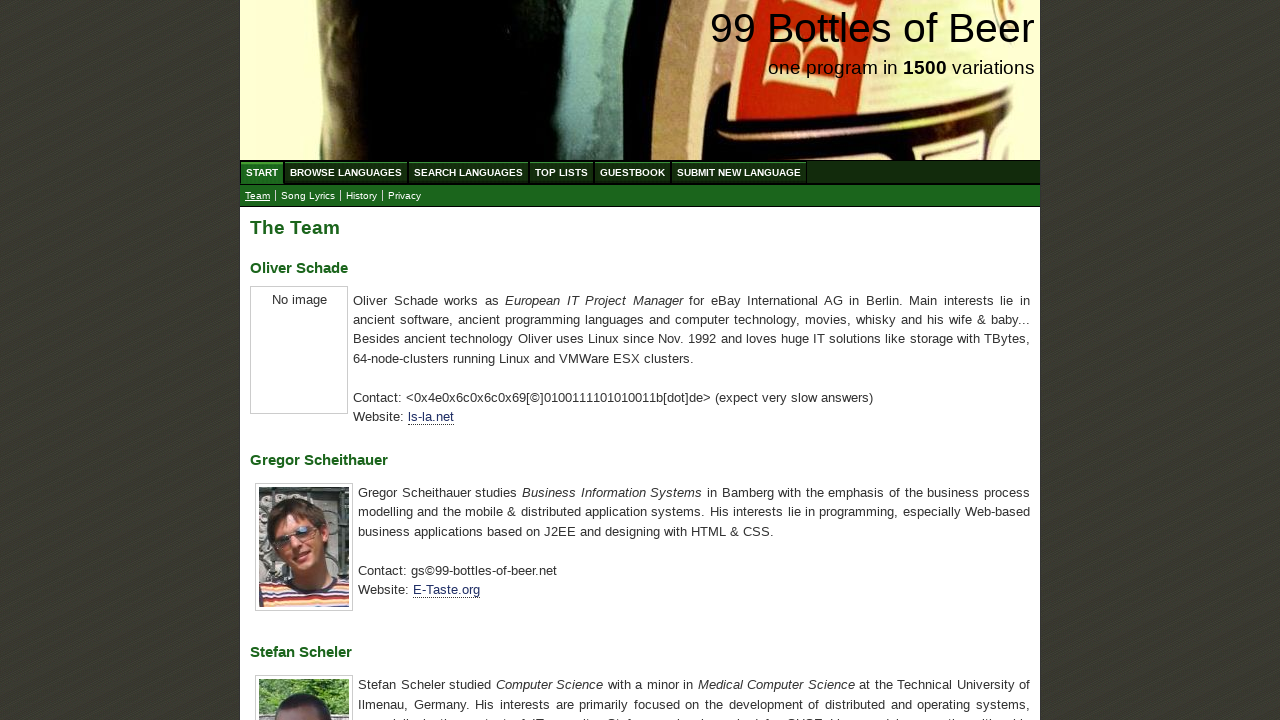